Tests checkbox interaction by navigating to checkboxes page and checking the first checkbox if not already checked

Starting URL: https://the-internet.herokuapp.com/

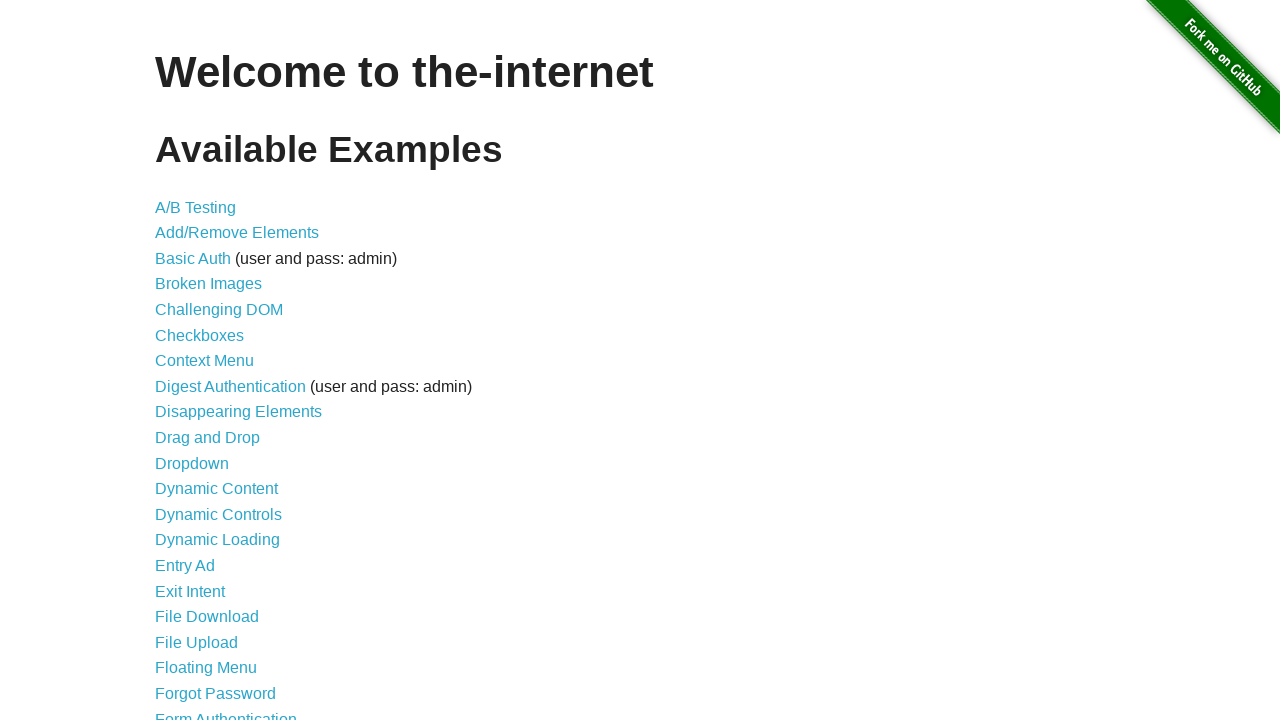

Clicked on Checkboxes link to navigate to checkboxes page at (200, 335) on internal:text="Checkboxes"i
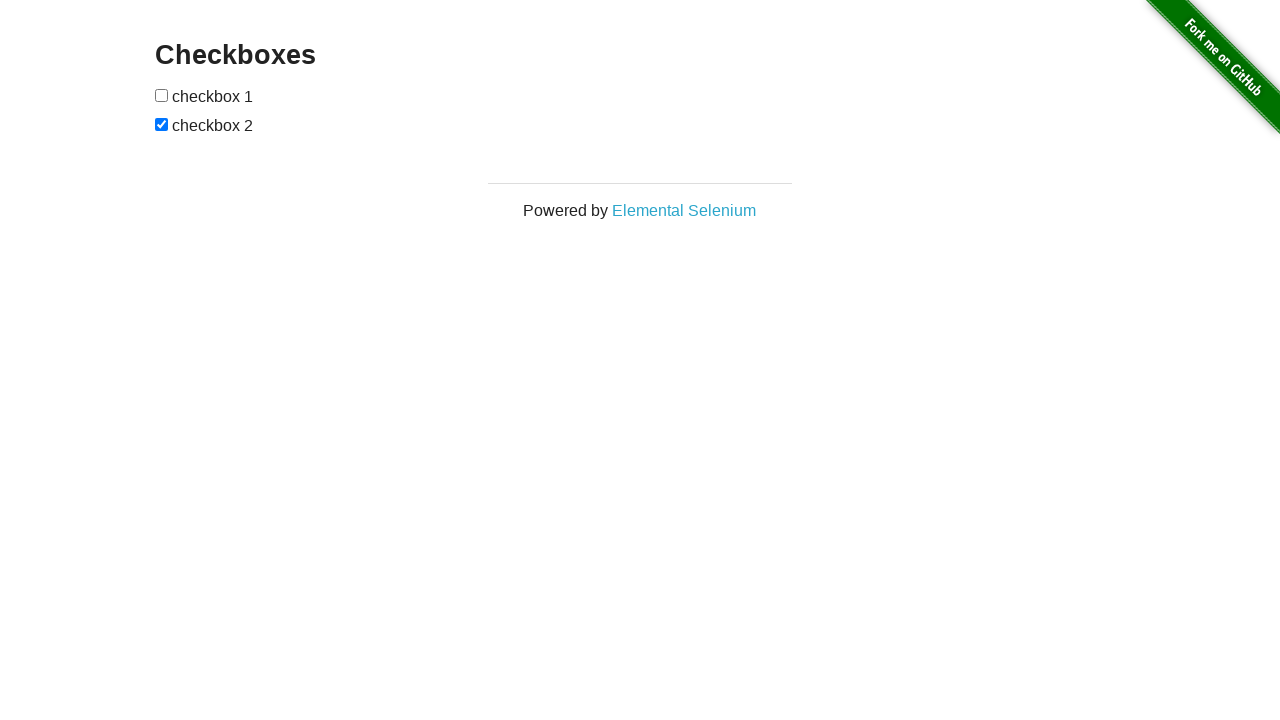

Located the first checkbox element
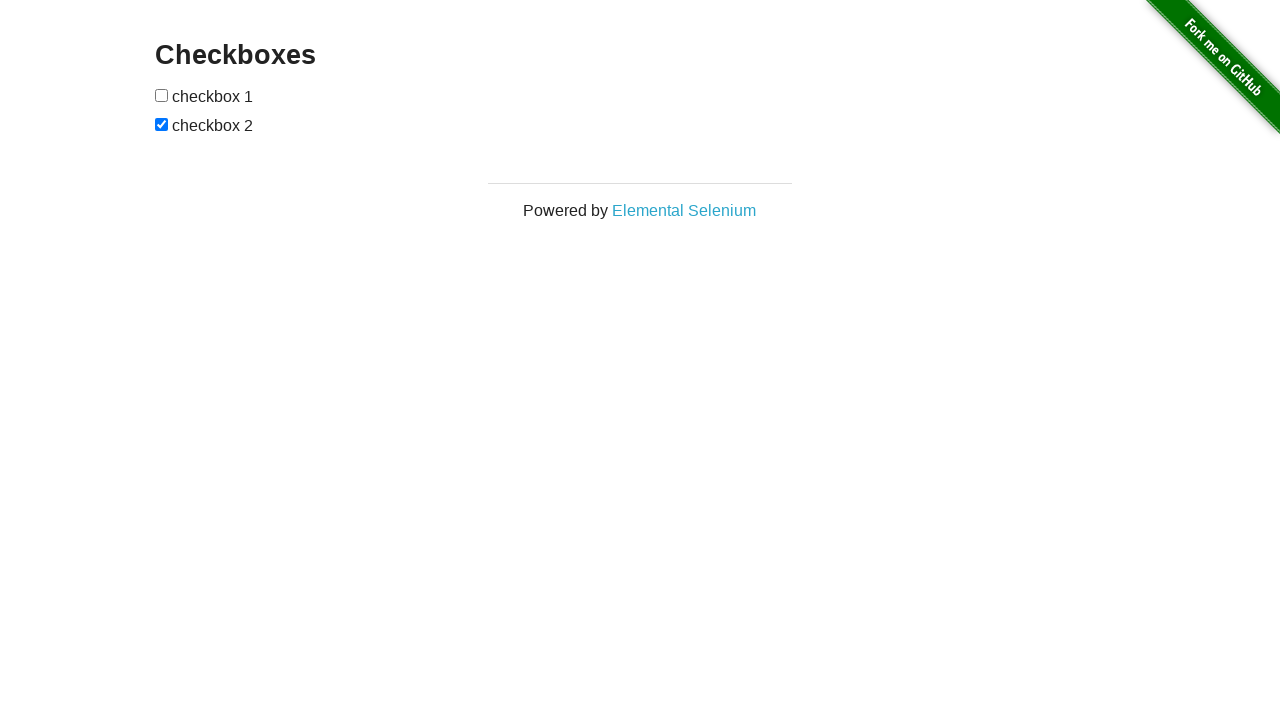

Verified first checkbox is not checked
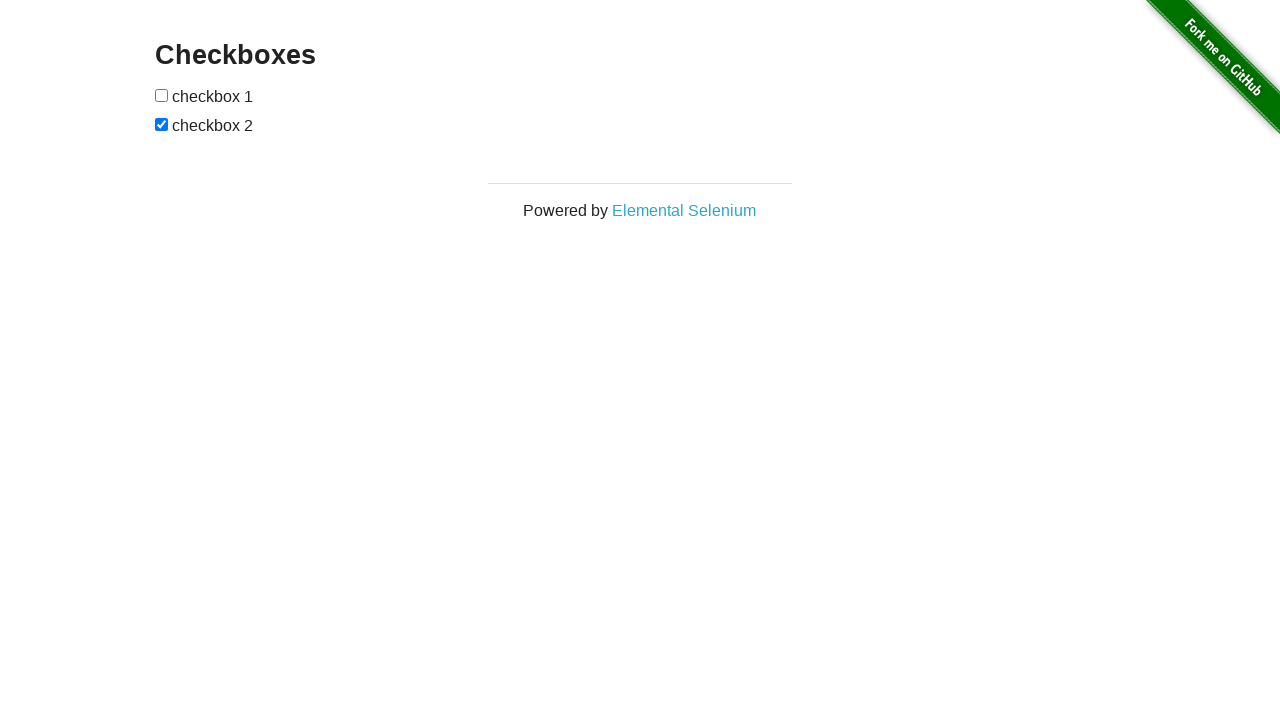

Clicked first checkbox to check it at (162, 95) on #checkboxes input >> nth=0
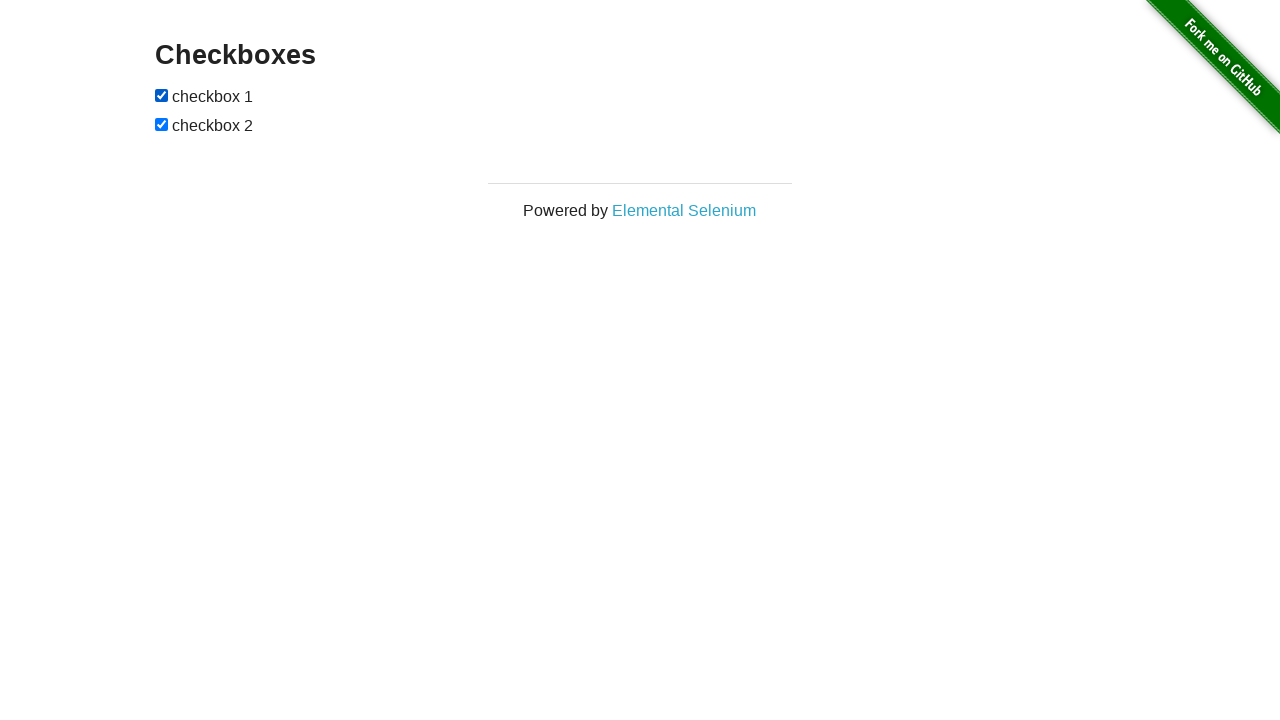

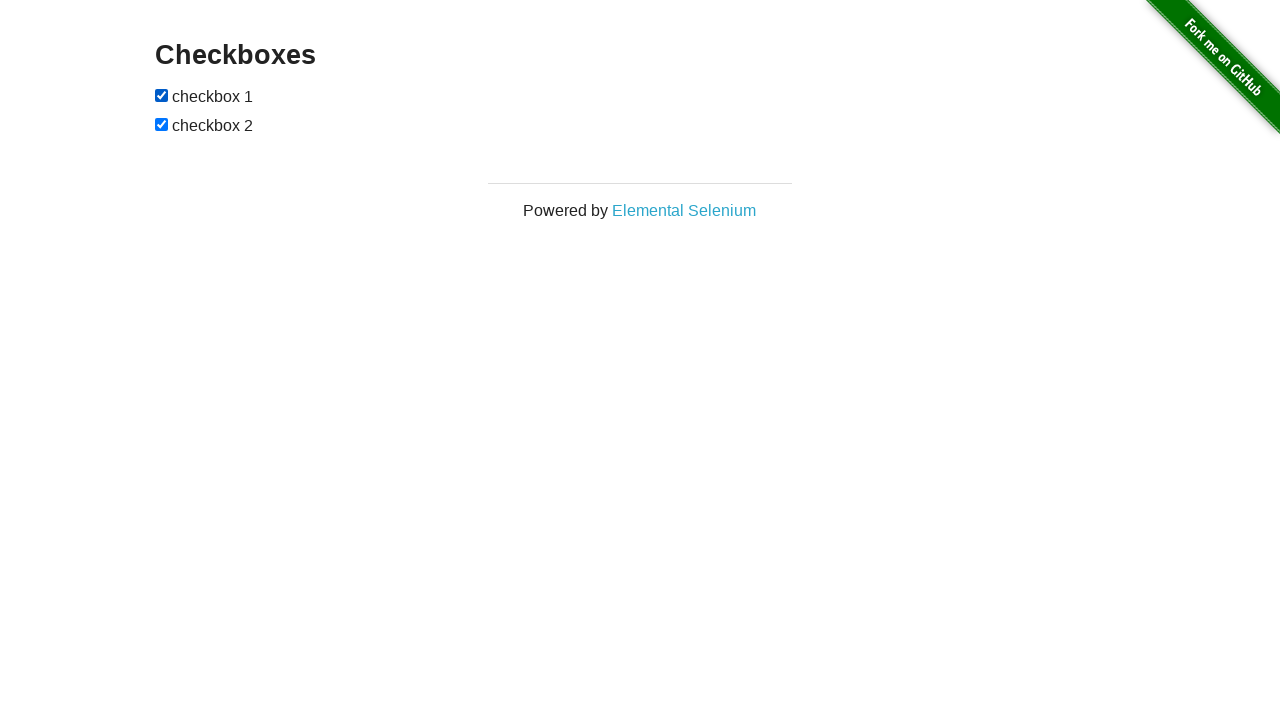